Tests that the text input field is cleared after adding a todo item

Starting URL: https://demo.playwright.dev/todomvc

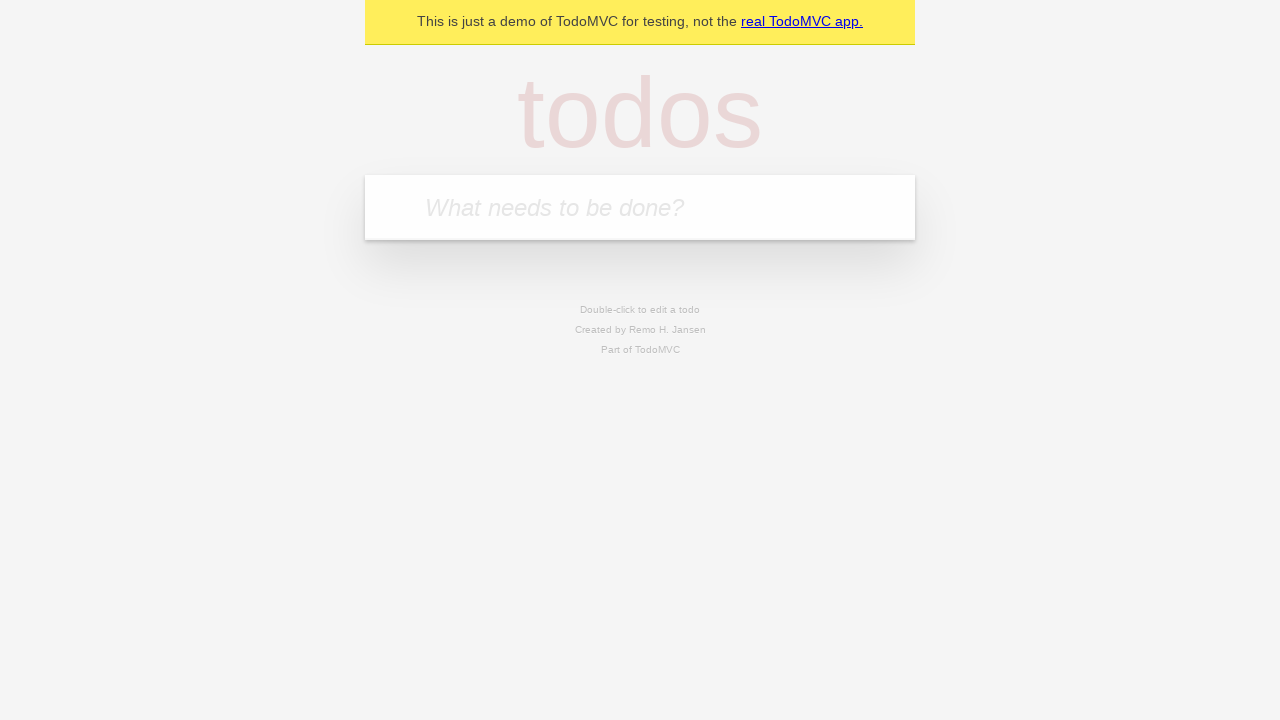

Located the todo input field with placeholder 'What needs to be done?'
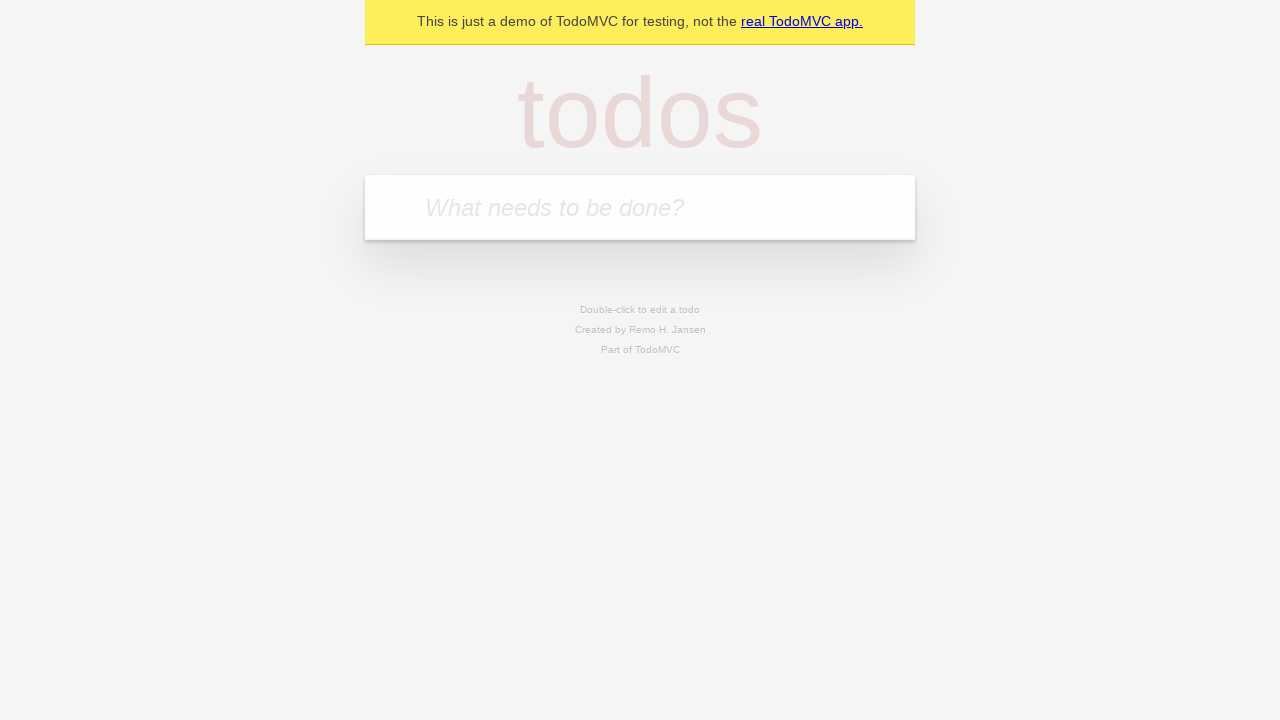

Filled todo input field with 'buy some cheese' on internal:attr=[placeholder="What needs to be done?"i]
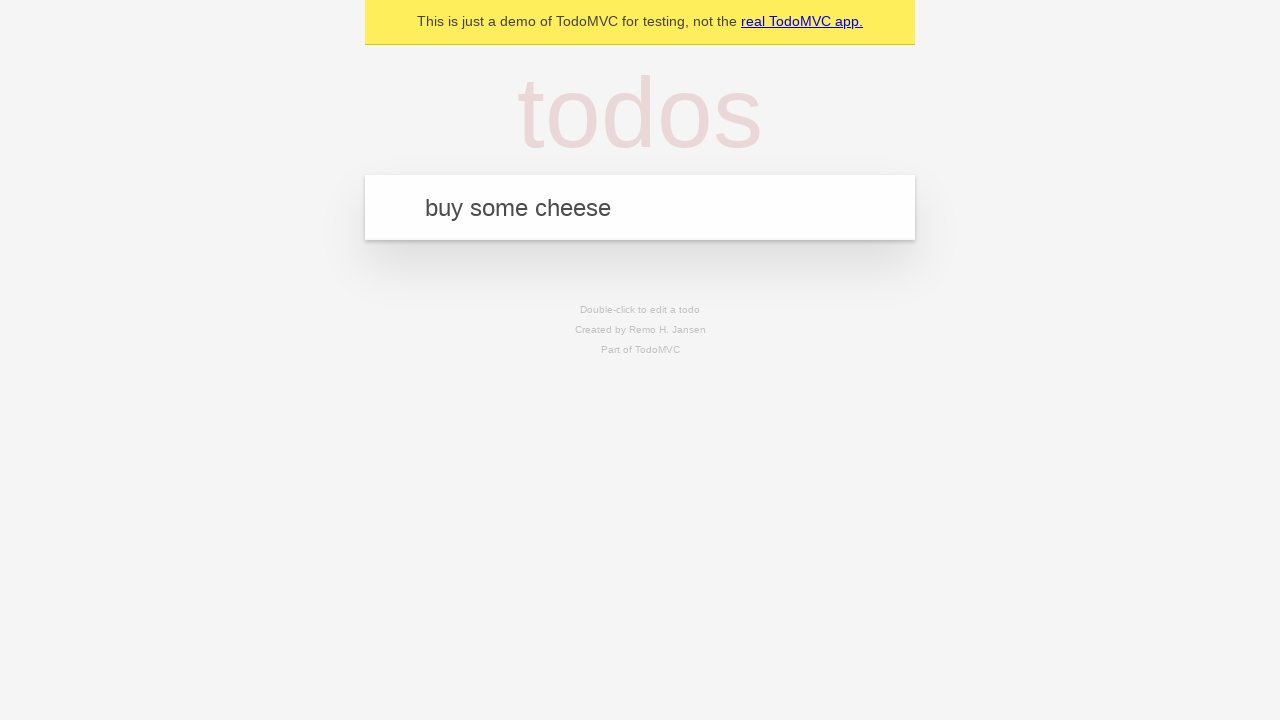

Pressed Enter to submit the todo item on internal:attr=[placeholder="What needs to be done?"i]
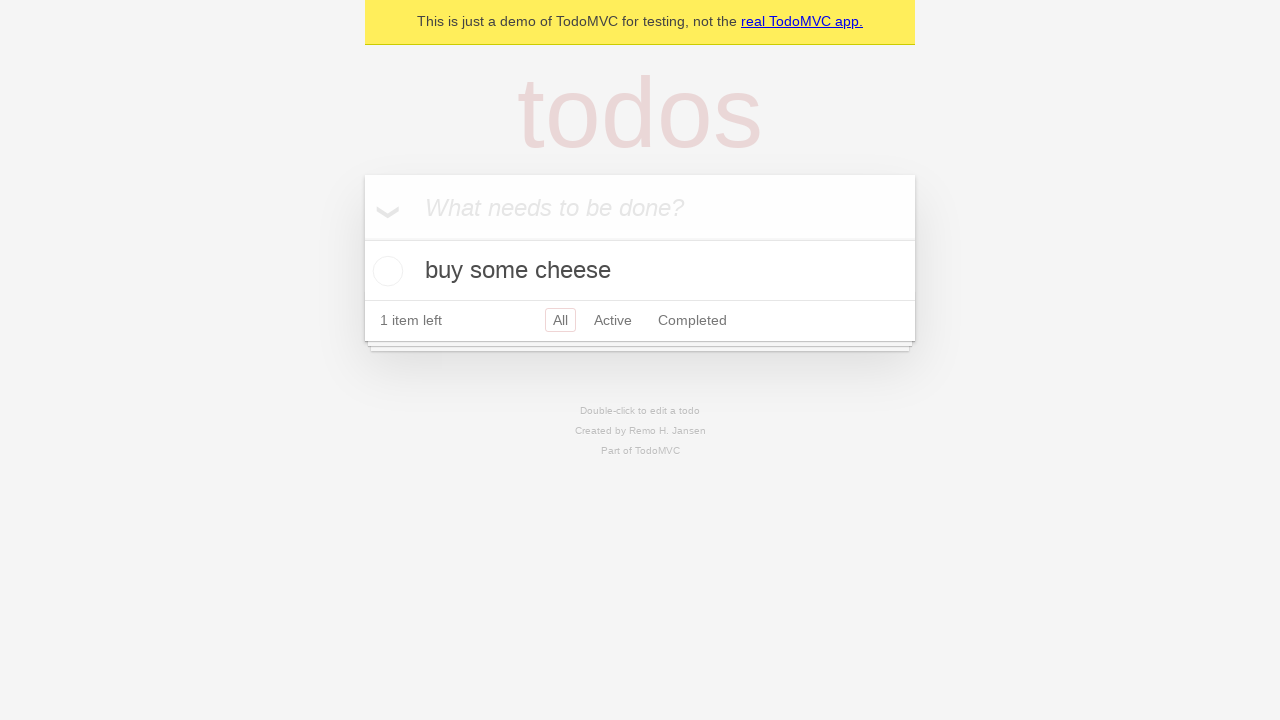

Waited for todo item to be stored in localStorage
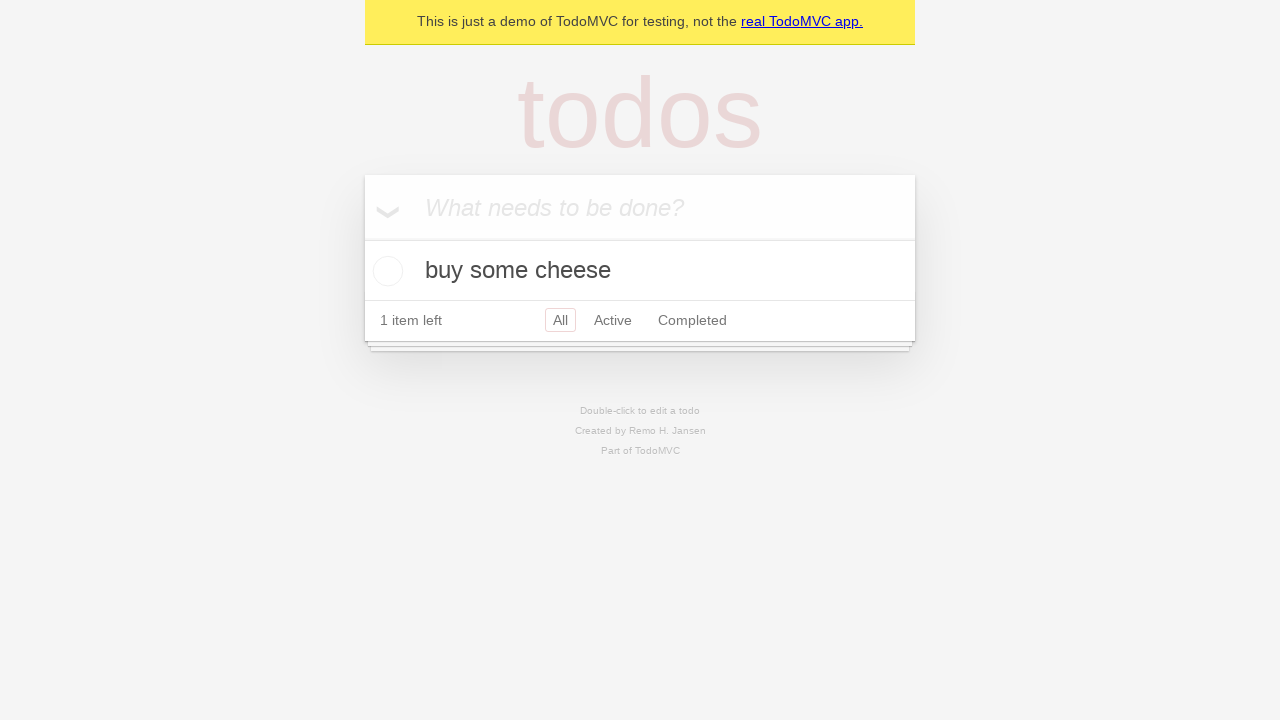

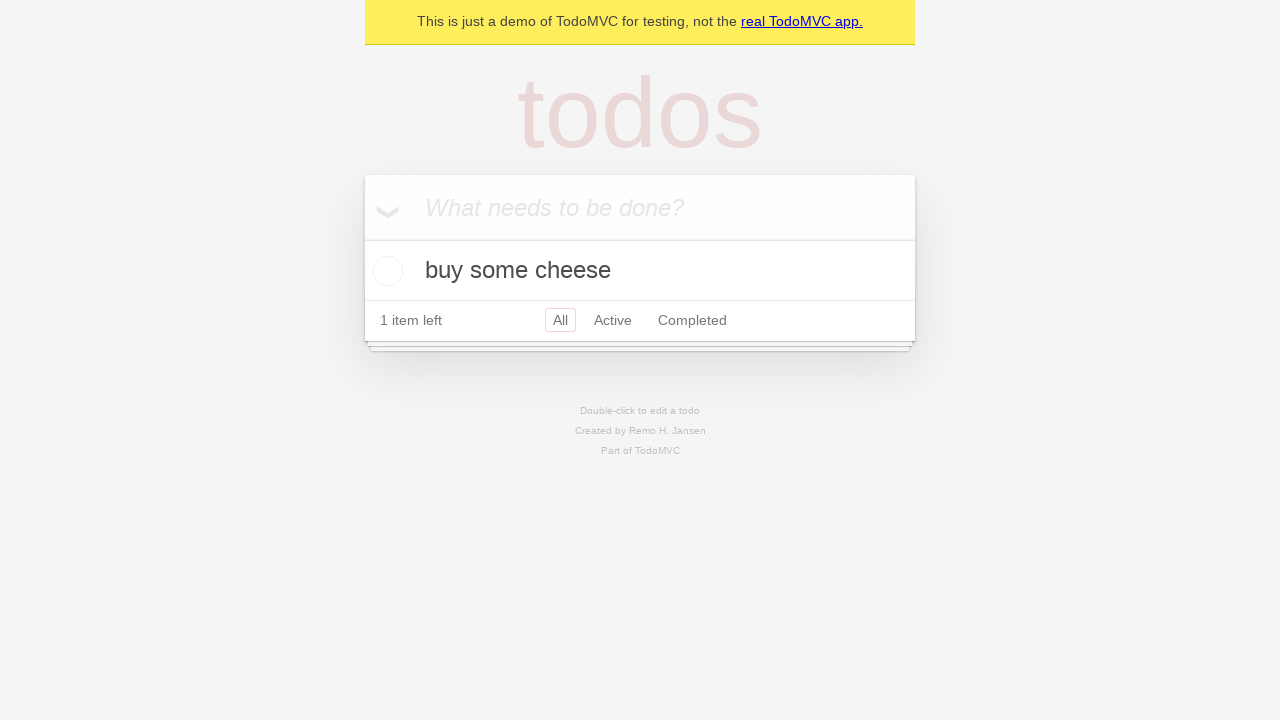